Navigates to Rediff Money gainers page and verifies that the data table with stock information loads properly, then checks for the presence of table rows and columns.

Starting URL: https://money.rediff.com/gainers

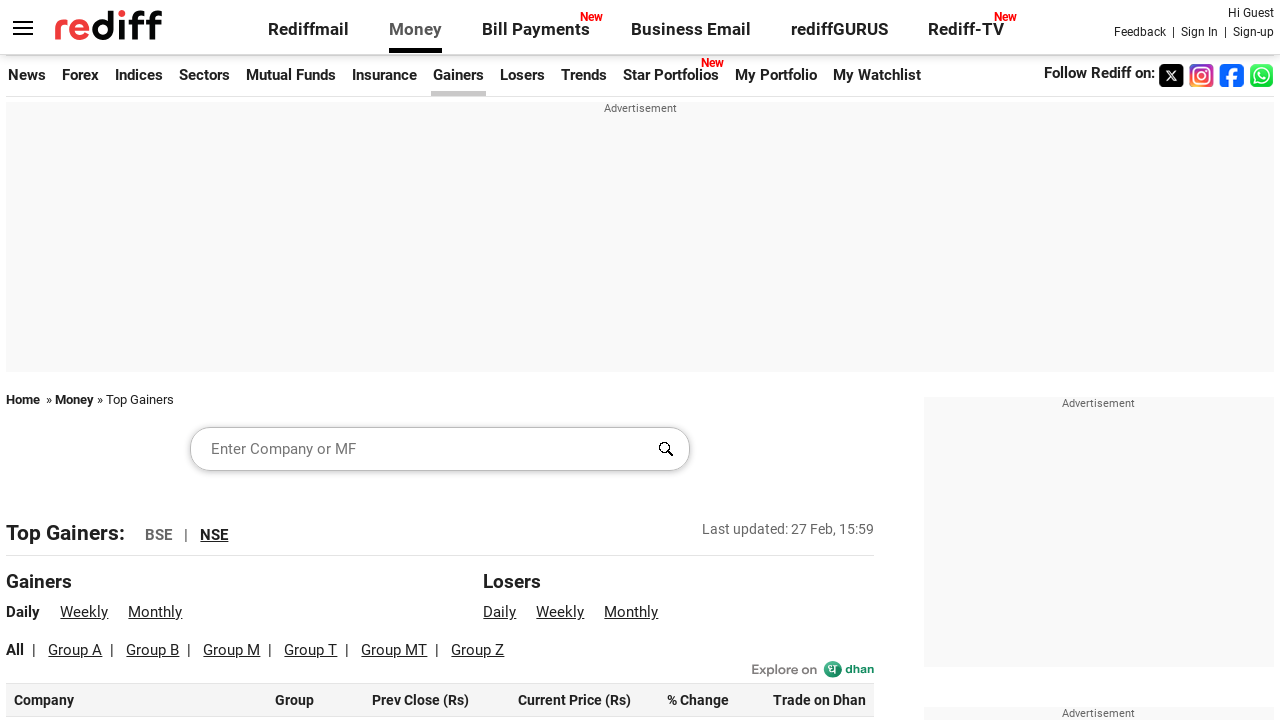

Data table with class 'dataTable' loaded
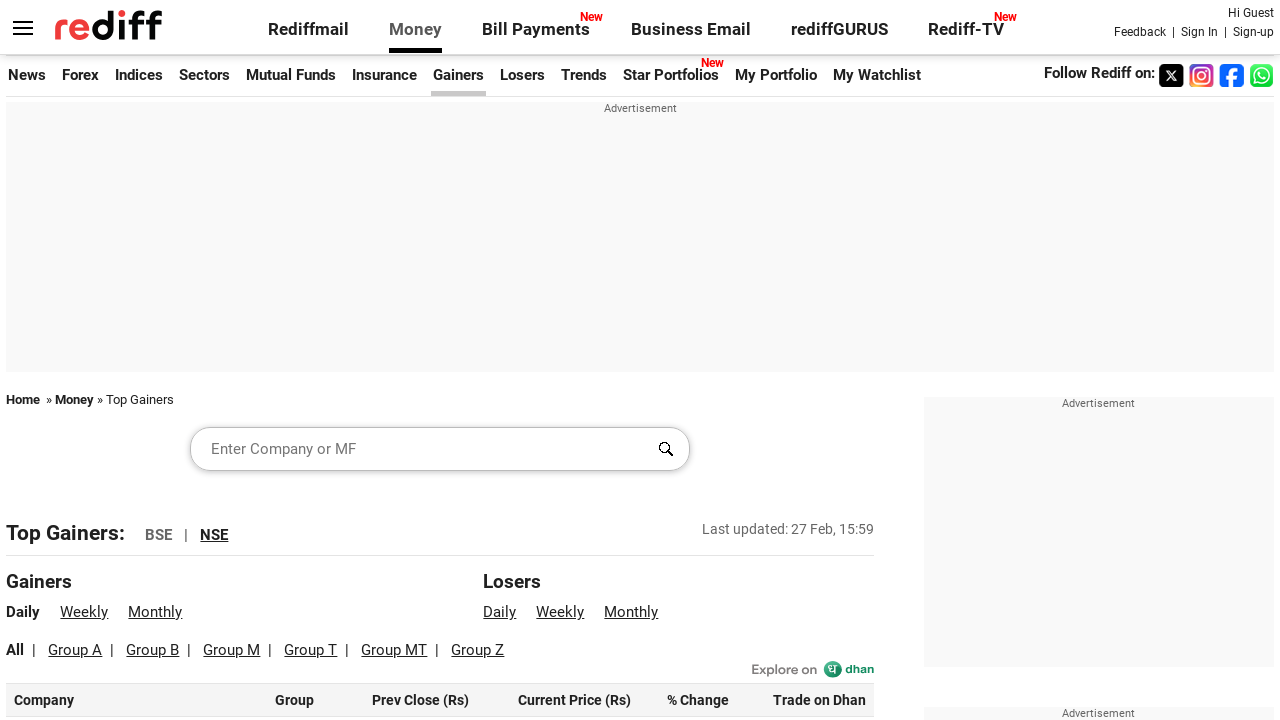

Table rows in tbody are present
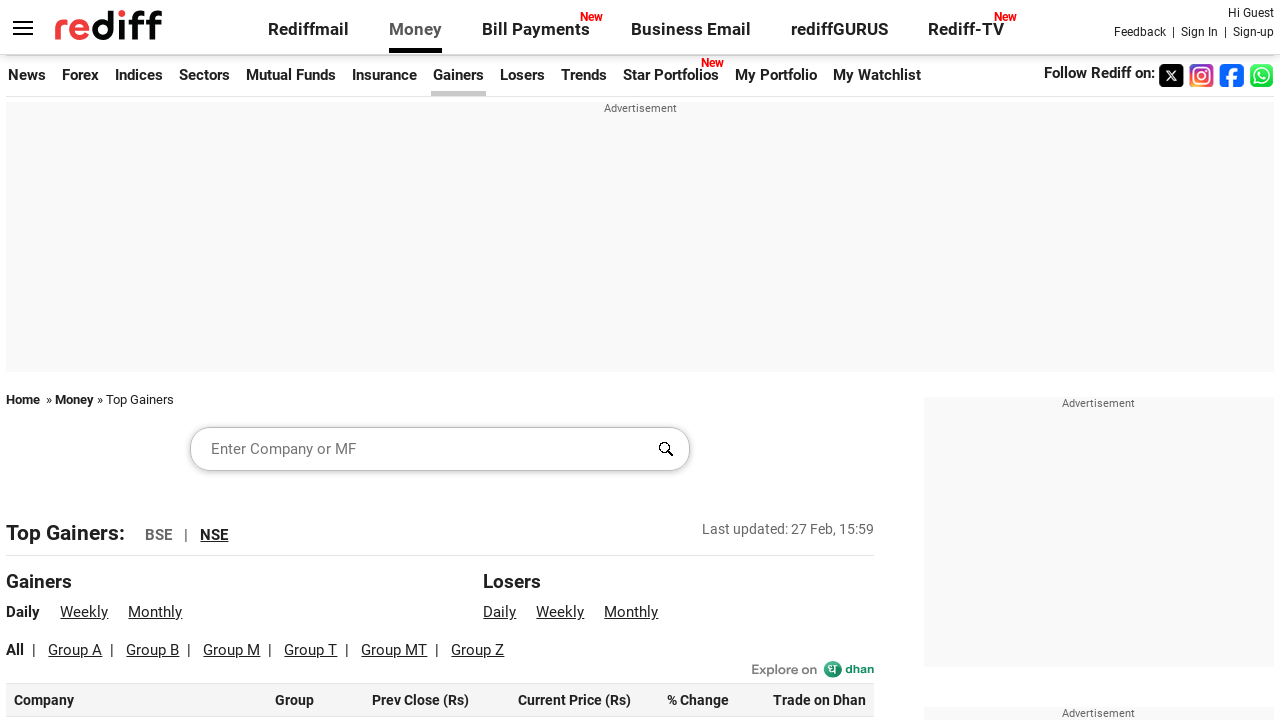

Table columns (td elements) verified in first row
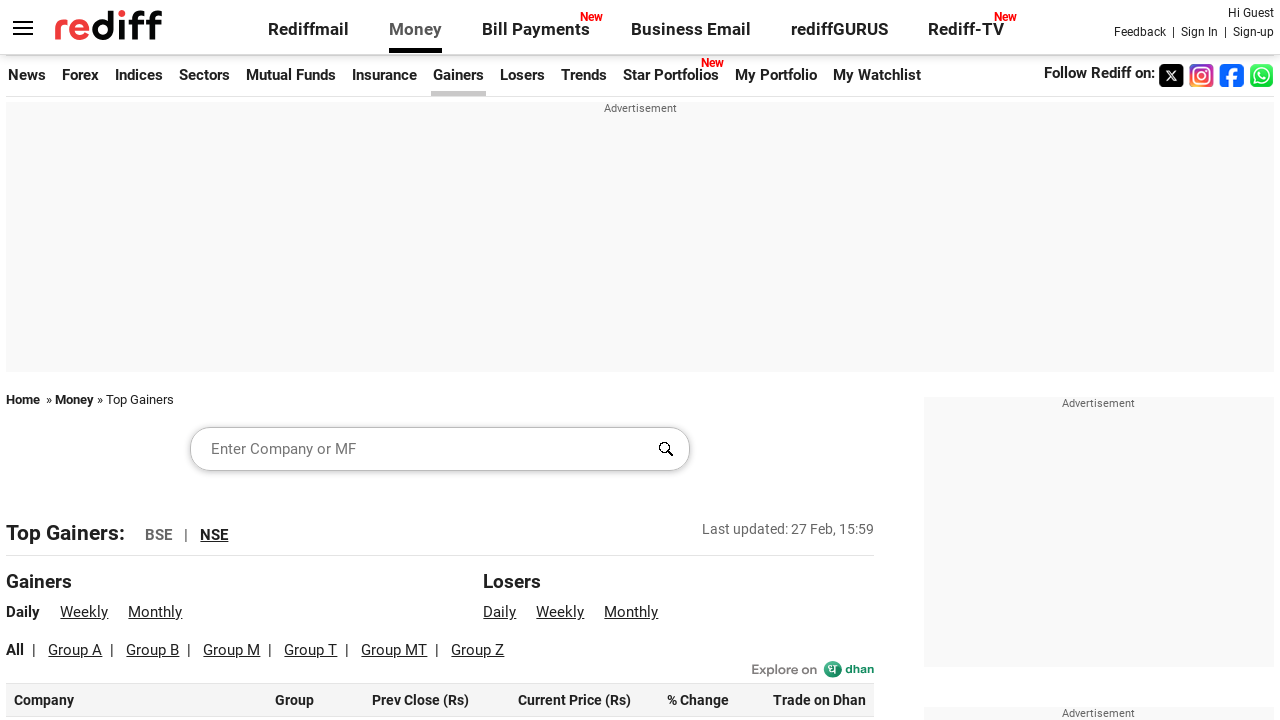

Clicked on first cell in first row to verify table interactivity at (136, 704) on xpath=//table[@class='dataTable']/thead/following-sibling::tbody/tr[1]/td[1]
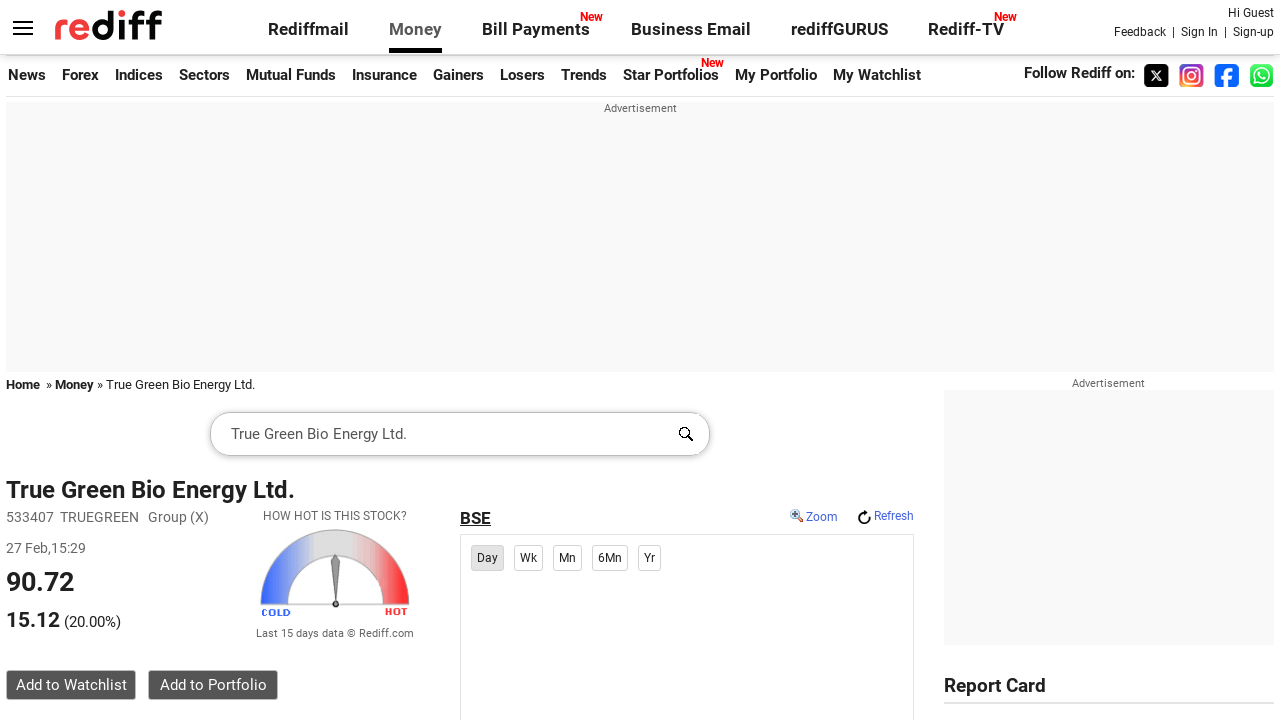

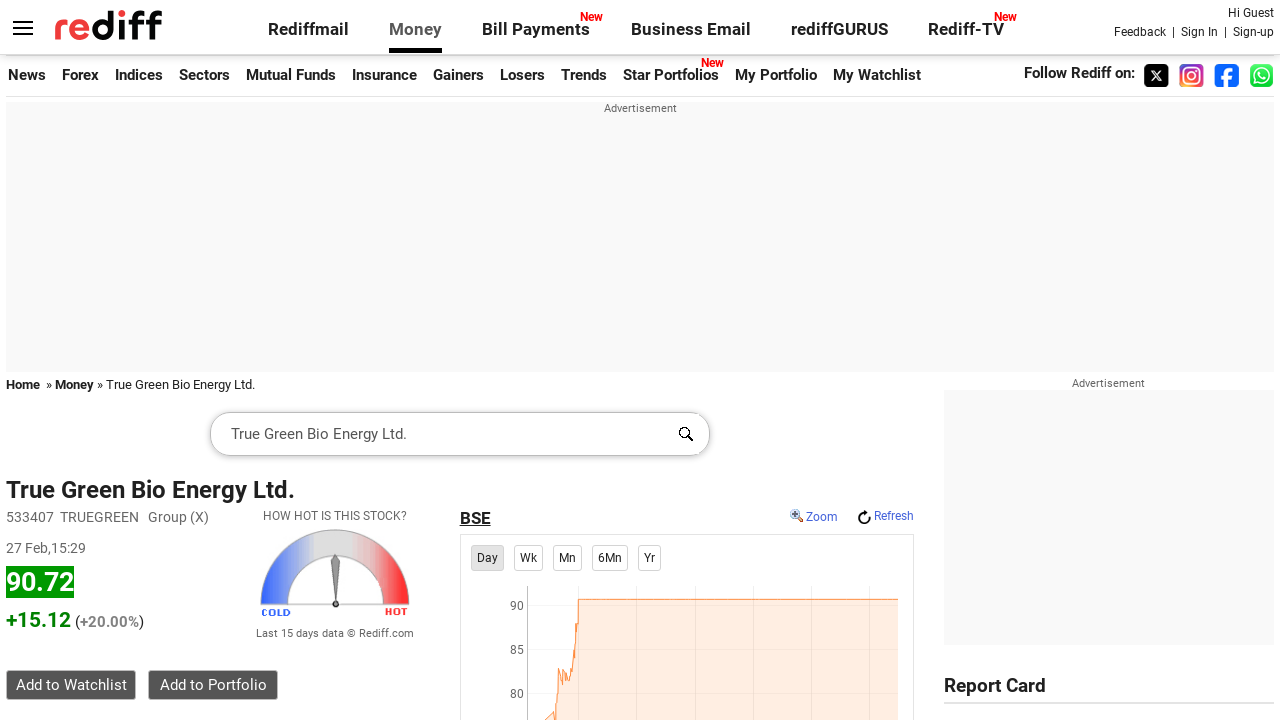